Tests that pressing arrow keys (LEFT, RIGHT, UP, DOWN) correctly displays each key press

Starting URL: https://the-internet.herokuapp.com/key_presses

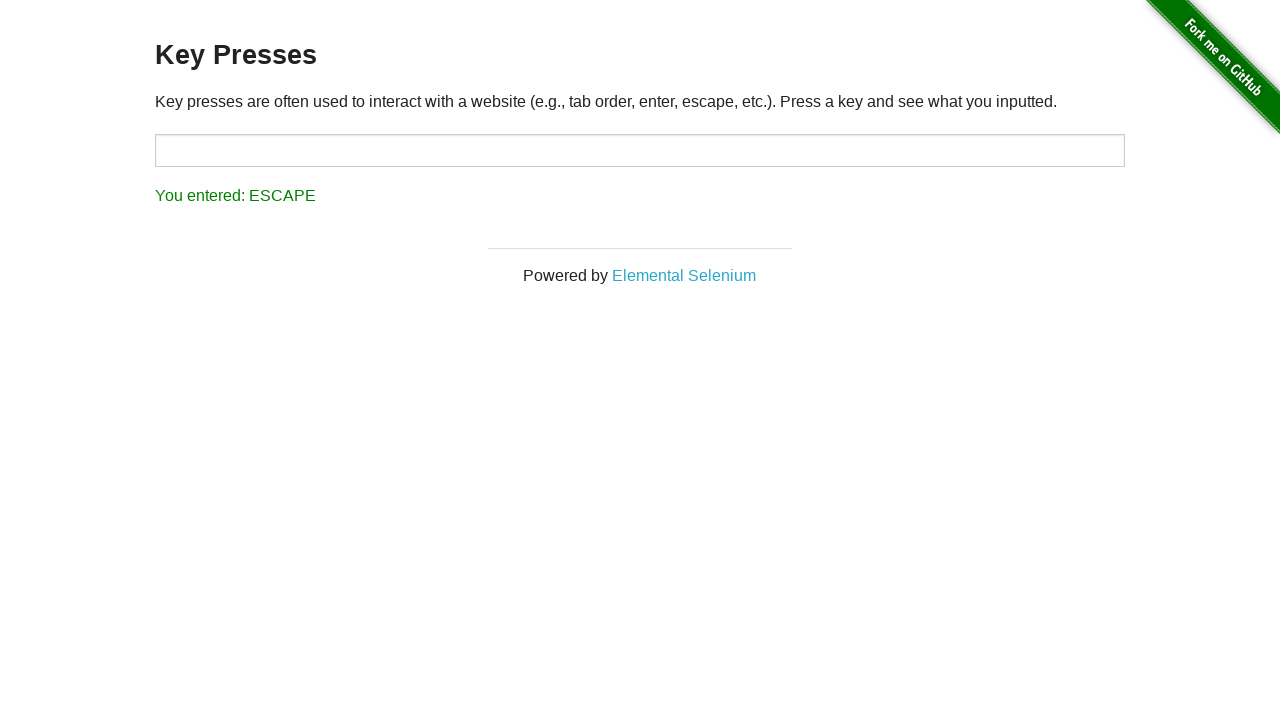

Pressed LEFT arrow key on #target
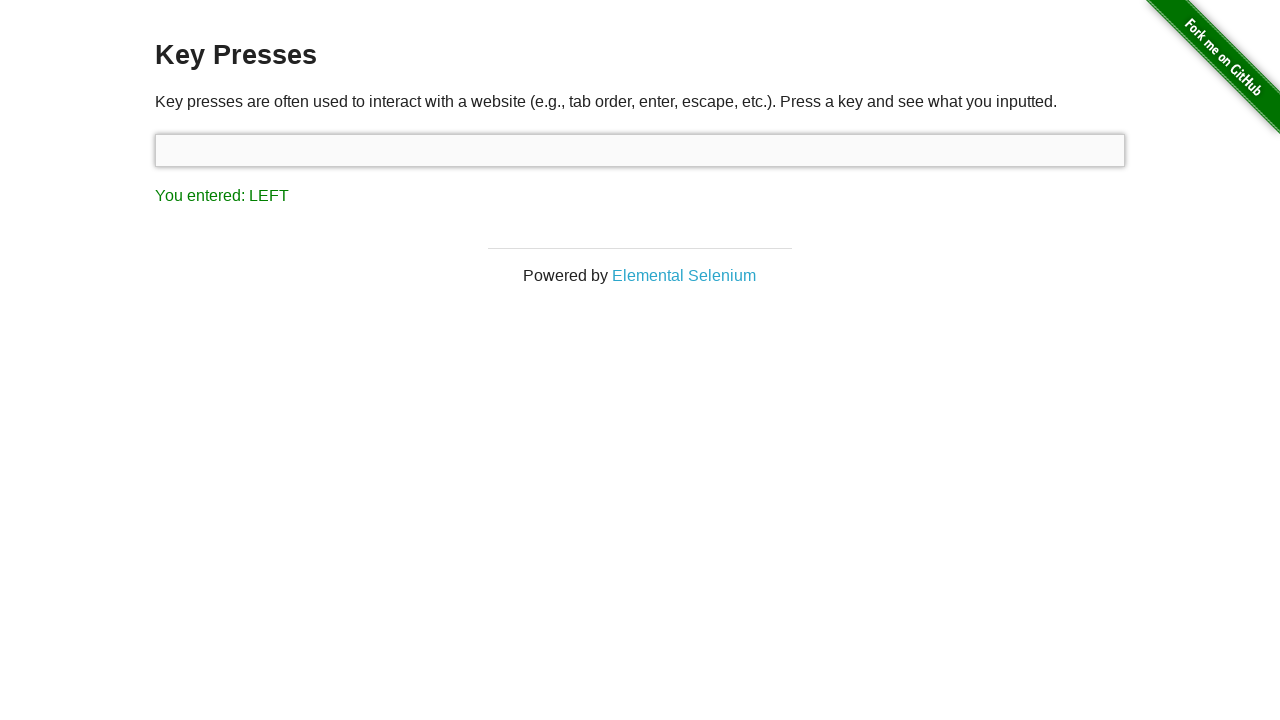

LEFT arrow key press result displayed
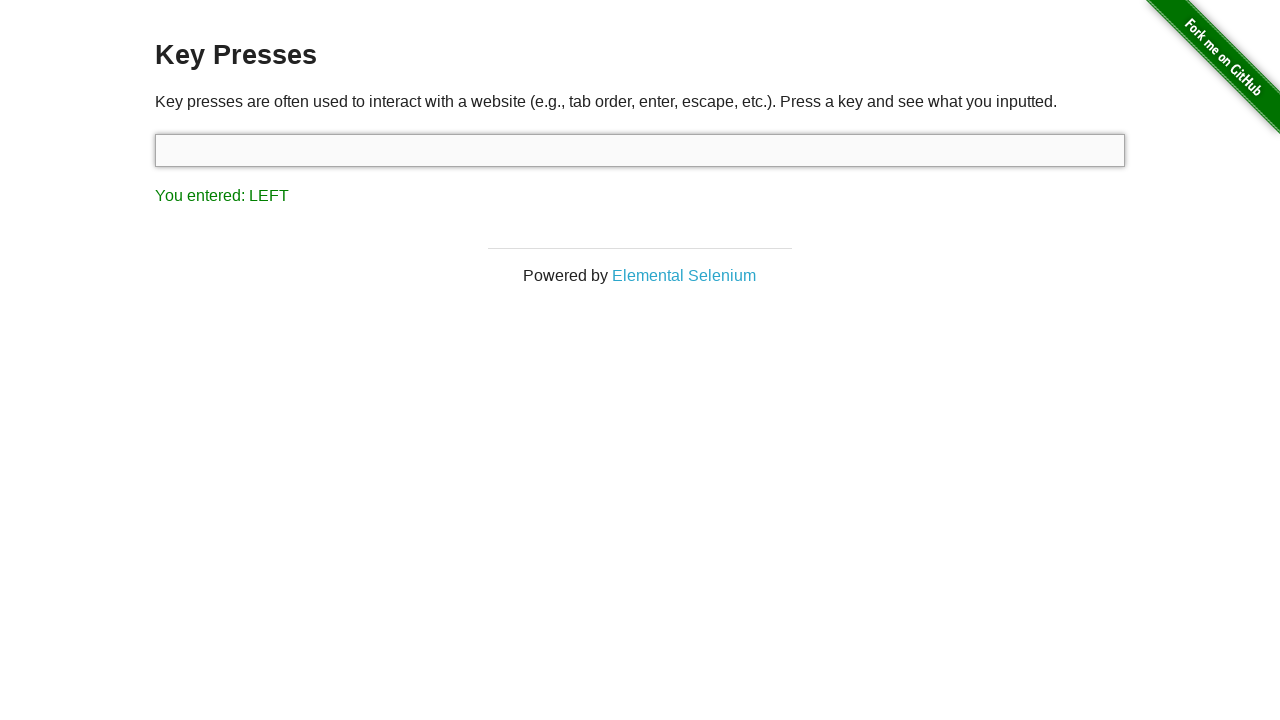

Pressed RIGHT arrow key on #target
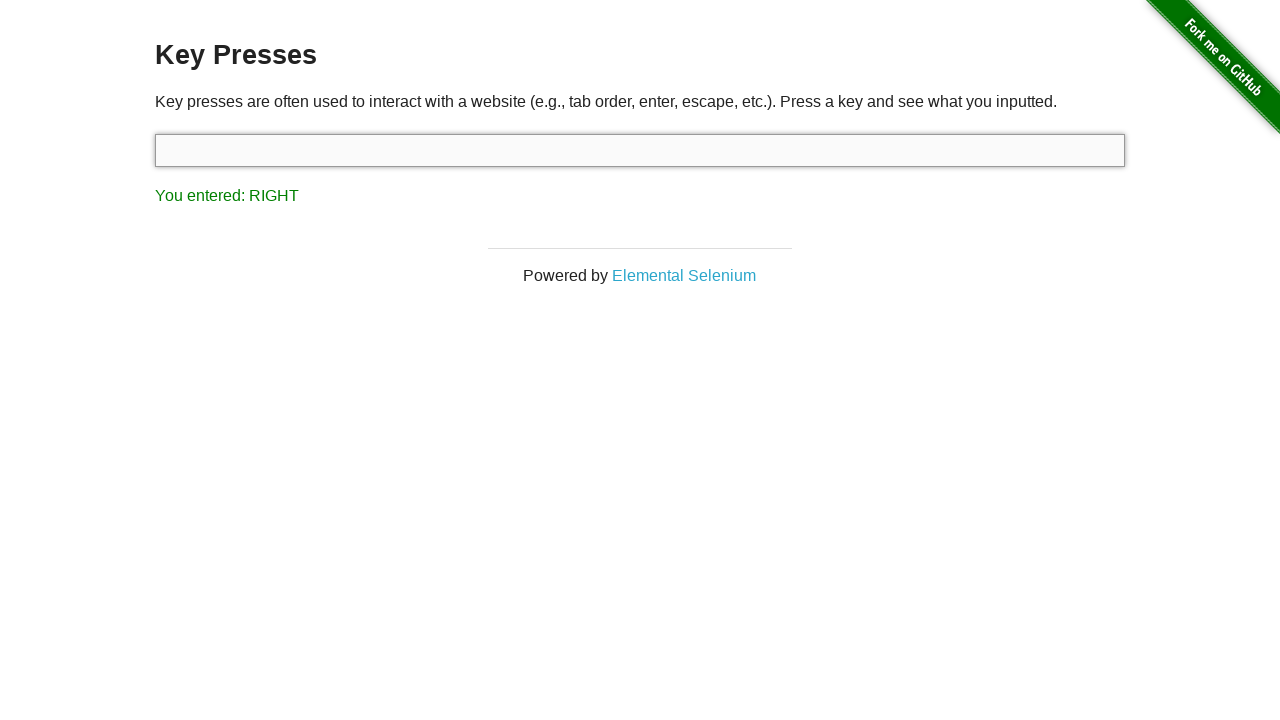

RIGHT arrow key press result displayed
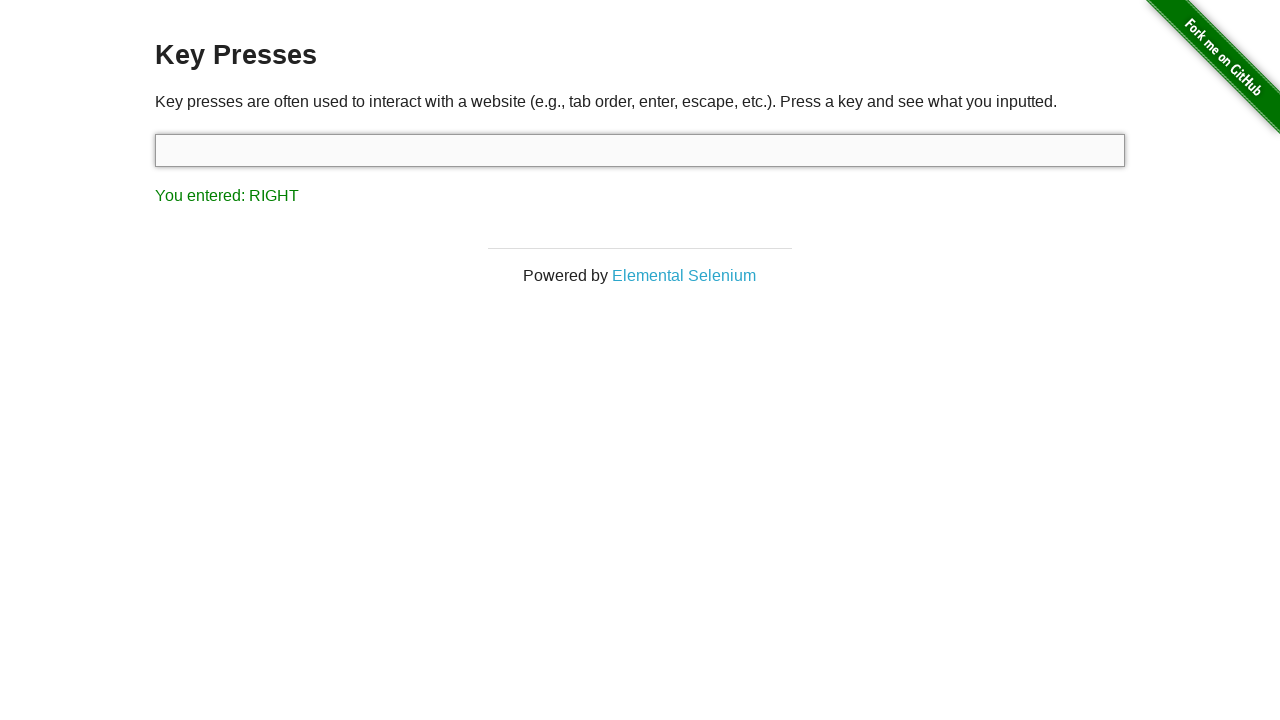

Pressed UP arrow key on #target
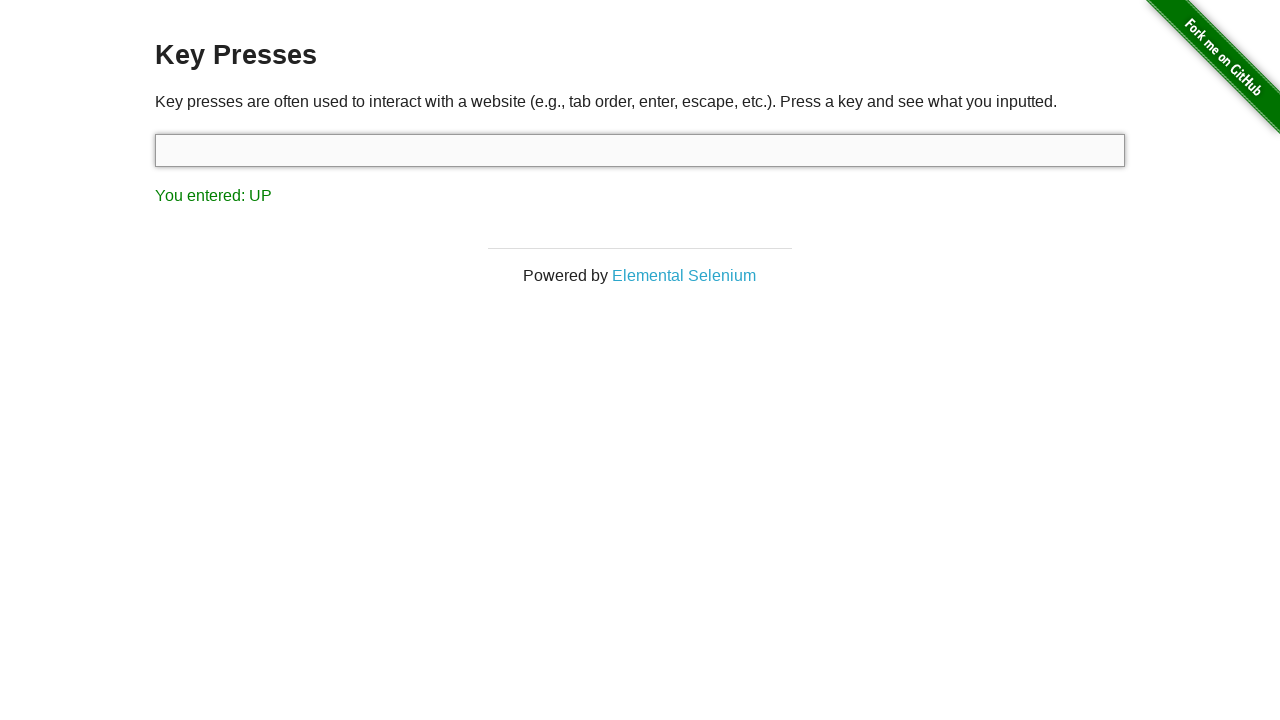

UP arrow key press result displayed
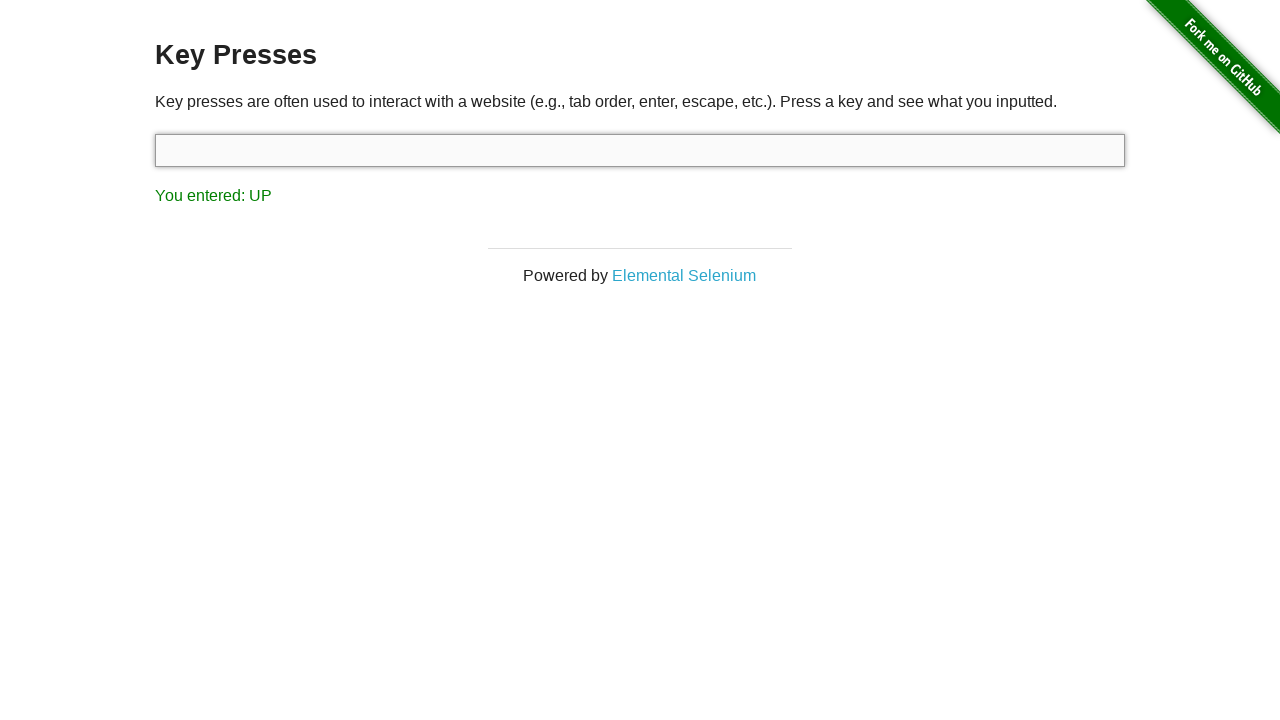

Pressed DOWN arrow key on #target
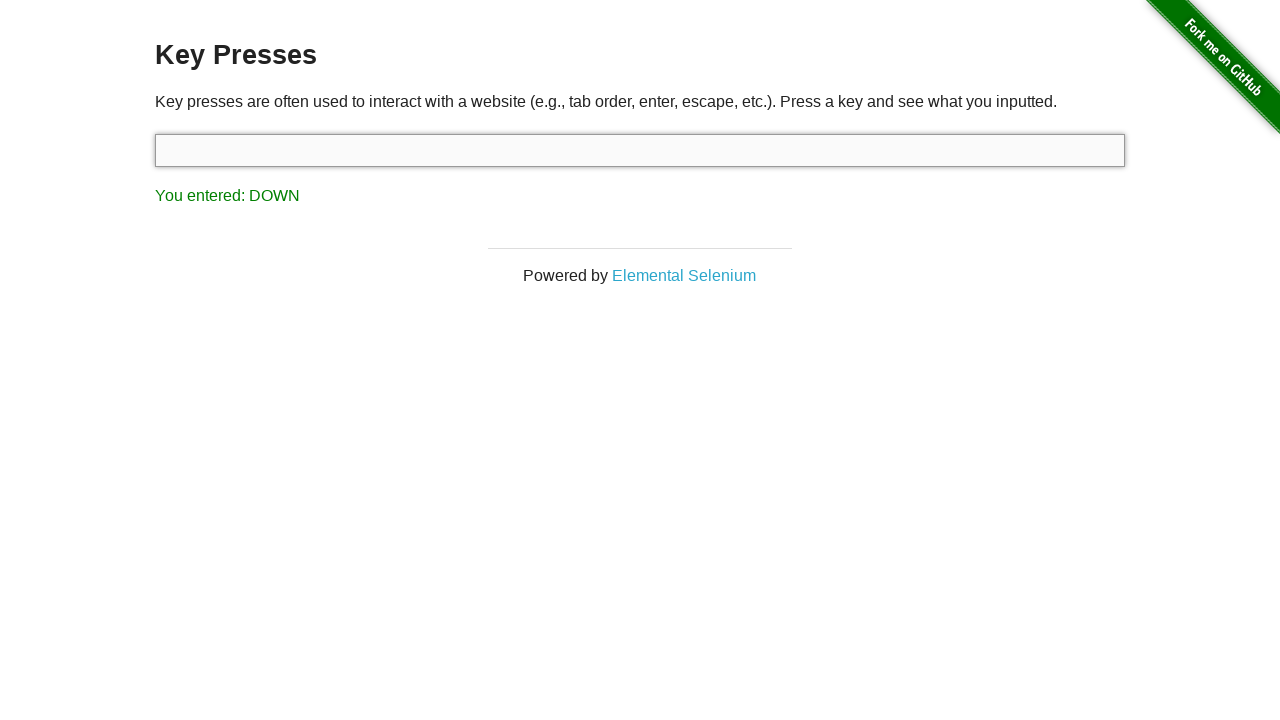

DOWN arrow key press result displayed
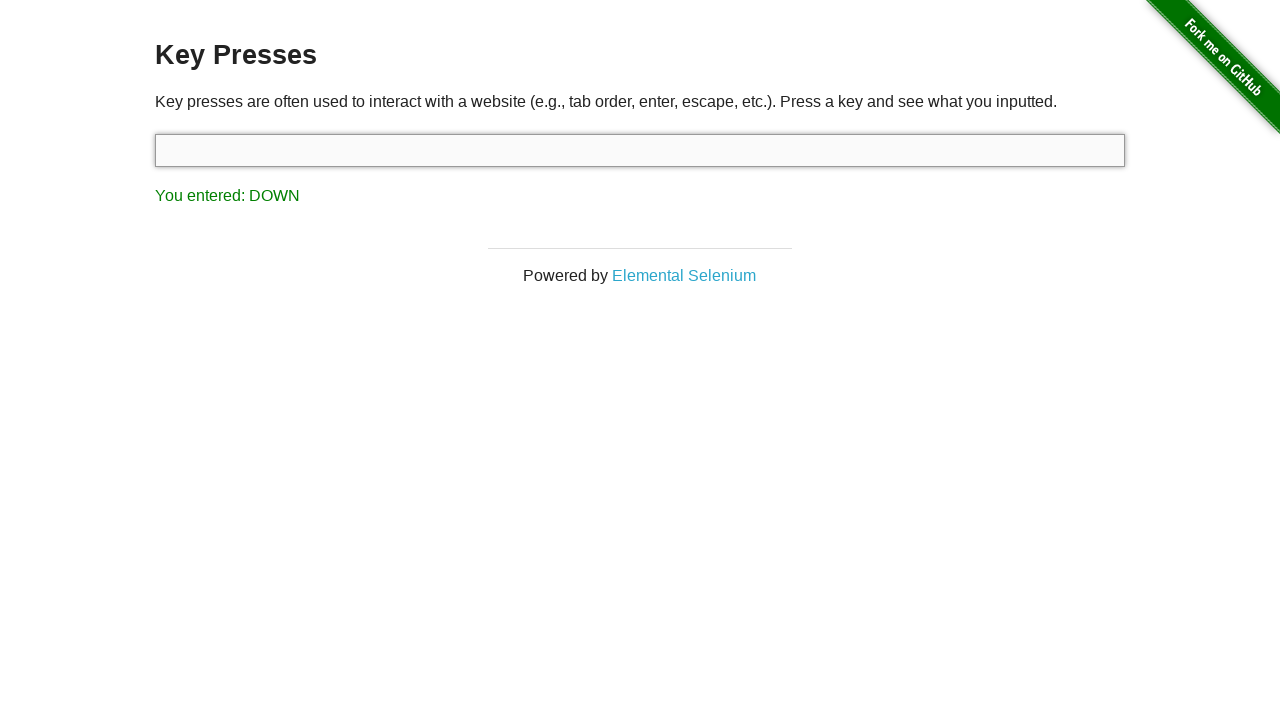

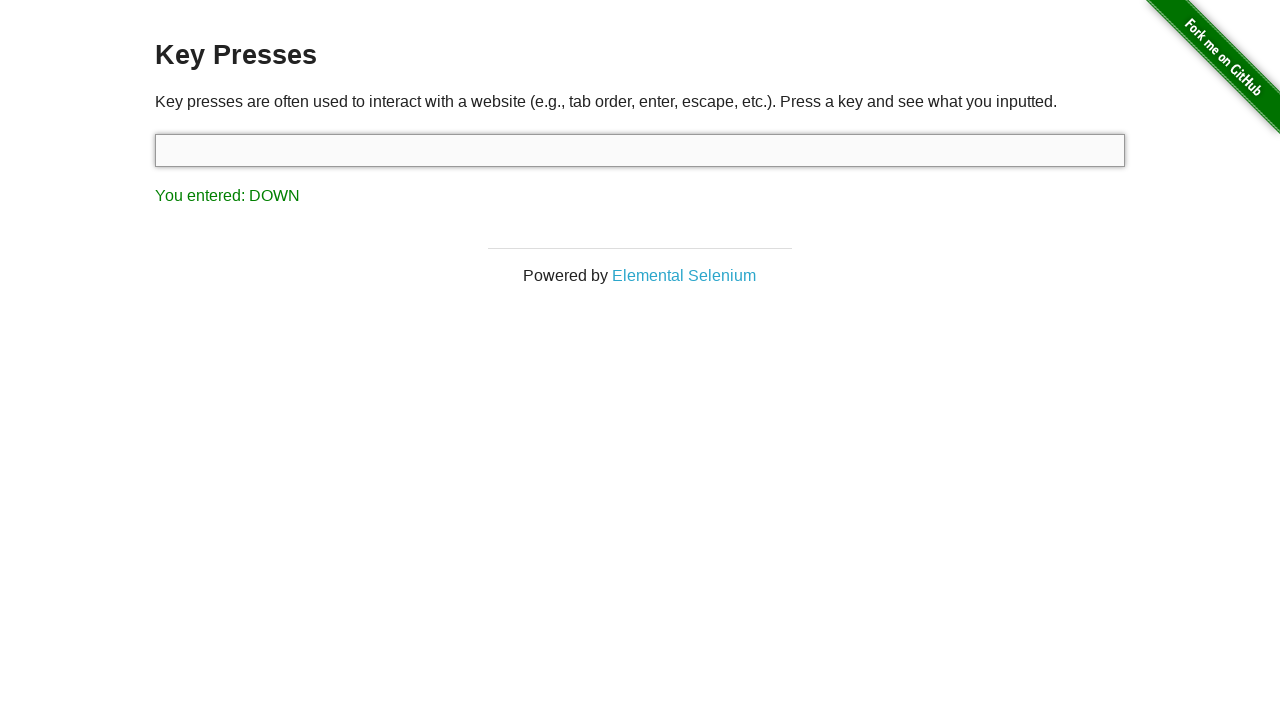